Tests mouse hover functionality by navigating to the Mouse Hover section, hovering over a menu item to reveal dropdown options, clicking on a submenu item, and accepting the resulting alert dialog.

Starting URL: https://manojkumar4636.github.io/Selenium_Practice_Hub/home.html

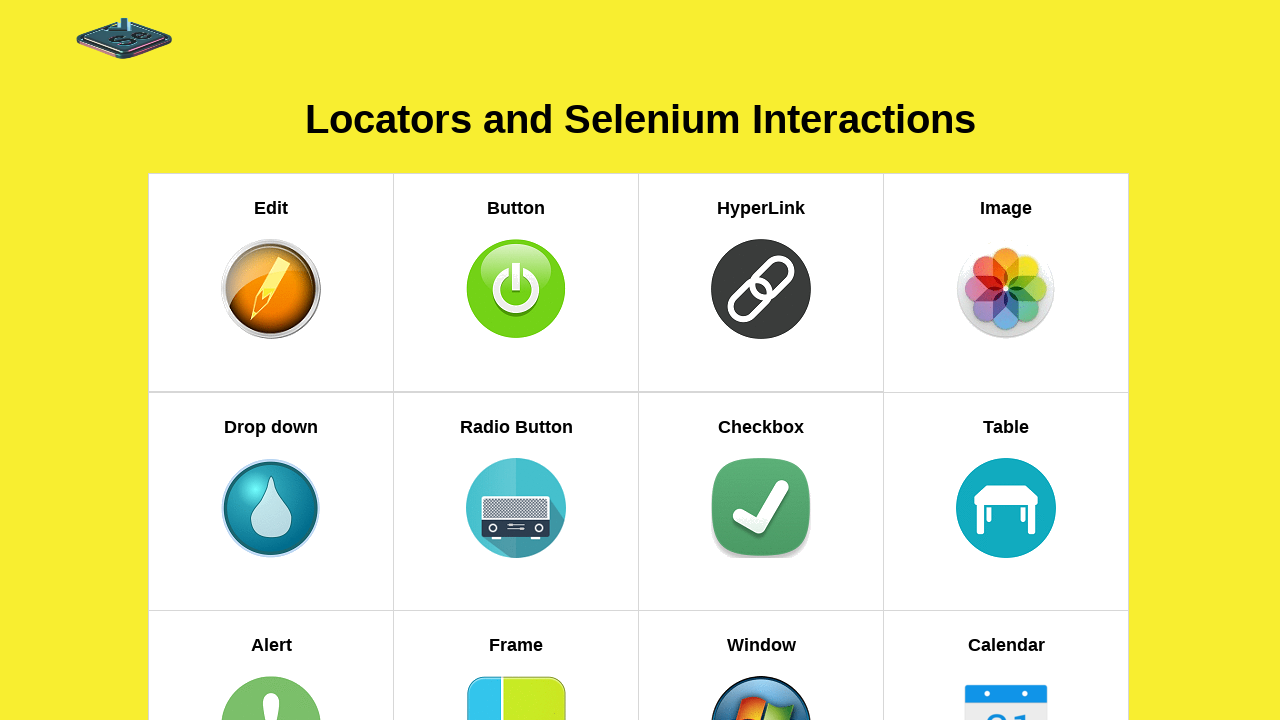

Clicked on the Mouse Hover section link at (271, 566) on xpath=//h5[text()='Mouse Hover']//parent::a
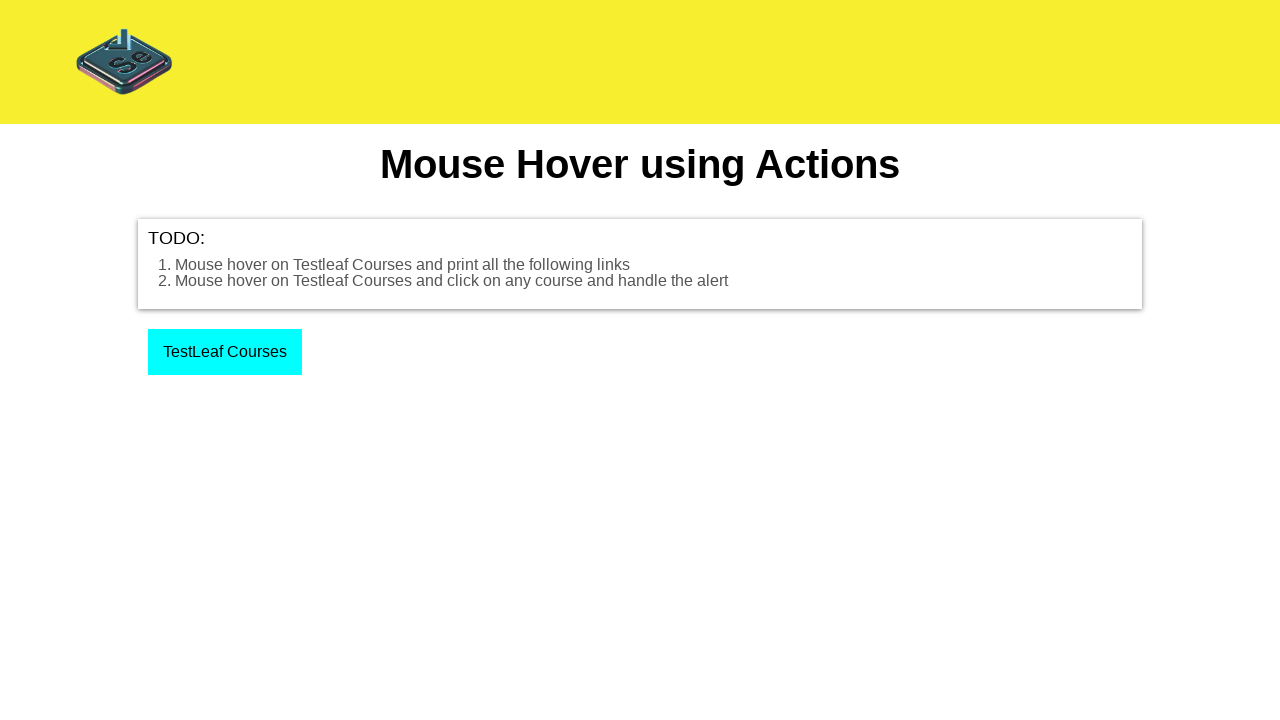

Hovered over TestLeaf Courses link to reveal dropdown menu at (225, 352) on a:text('TestLeaf Courses')
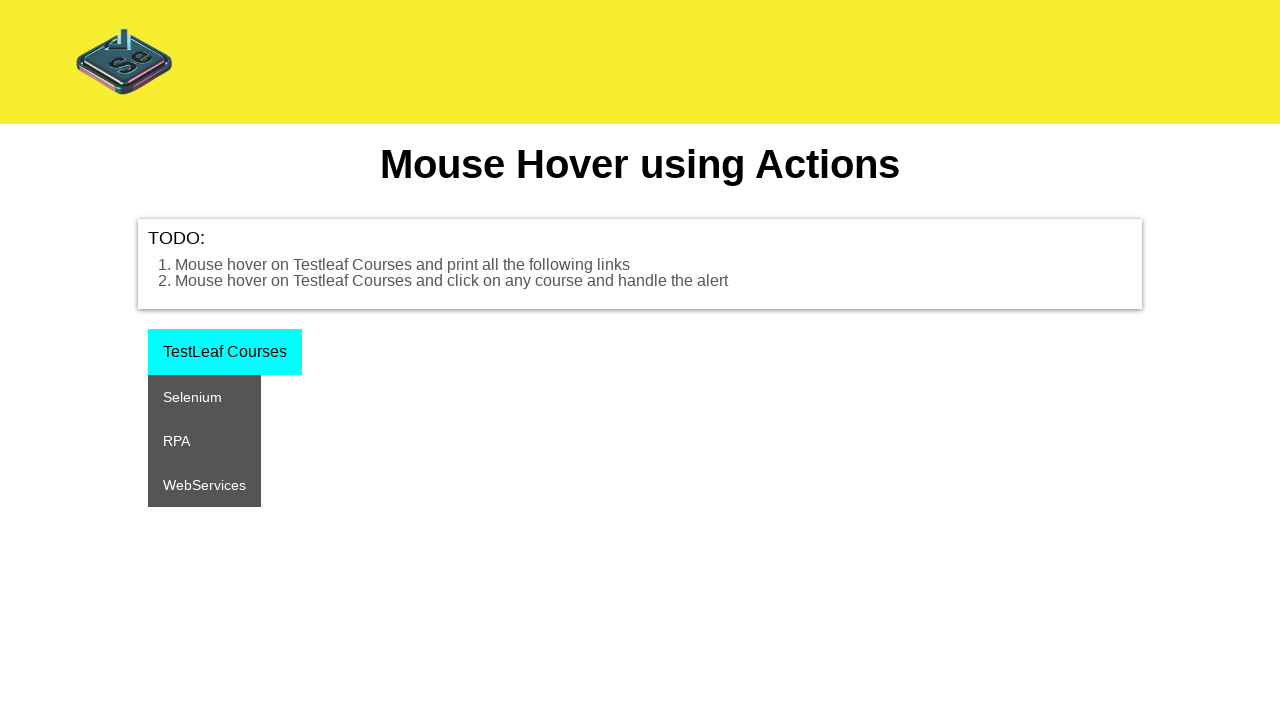

Clicked on Selenium option in the dropdown menu at (204, 397) on xpath=//a[@class='listener' and text()='Selenium']
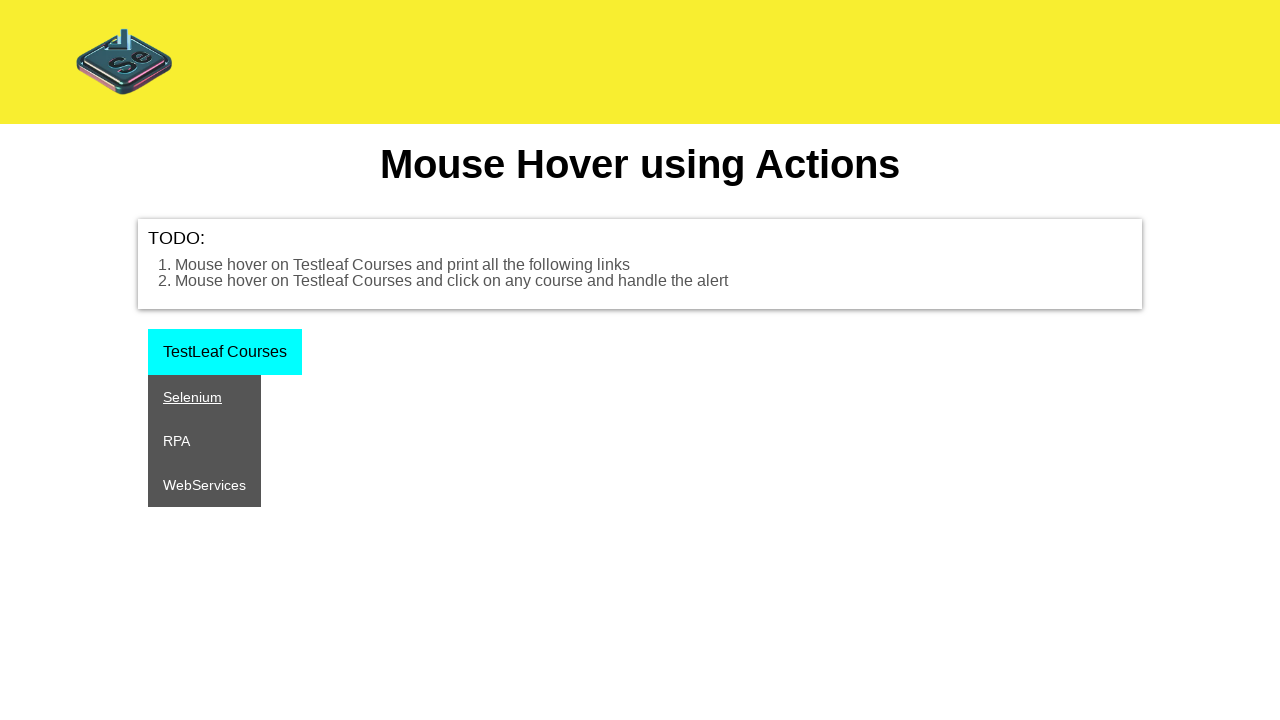

Set up dialog handler to accept alert
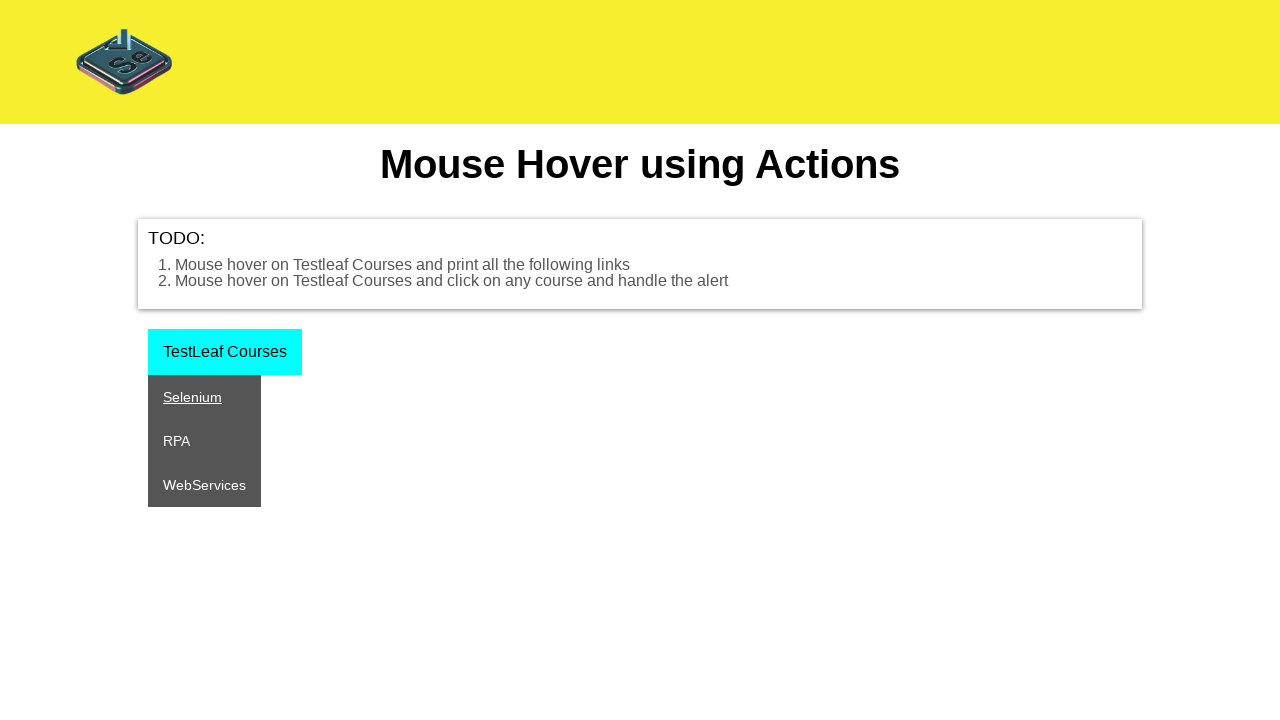

Waited 500ms for alert dialog to appear
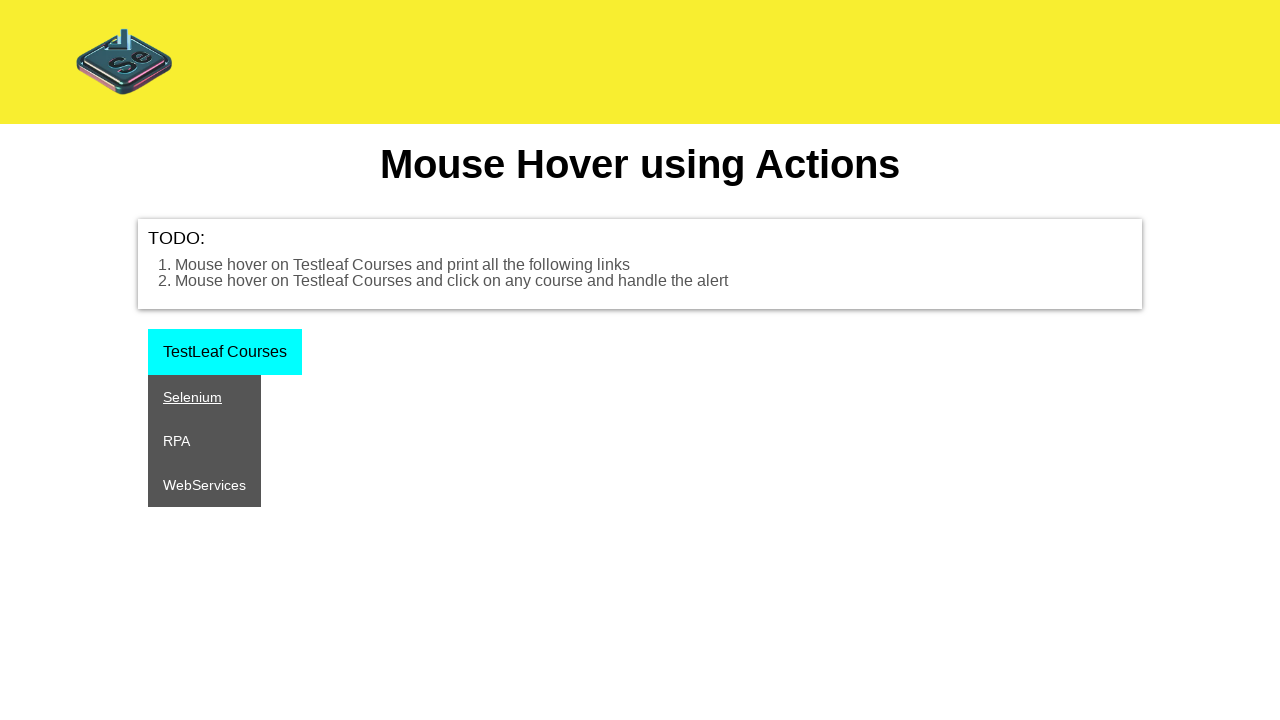

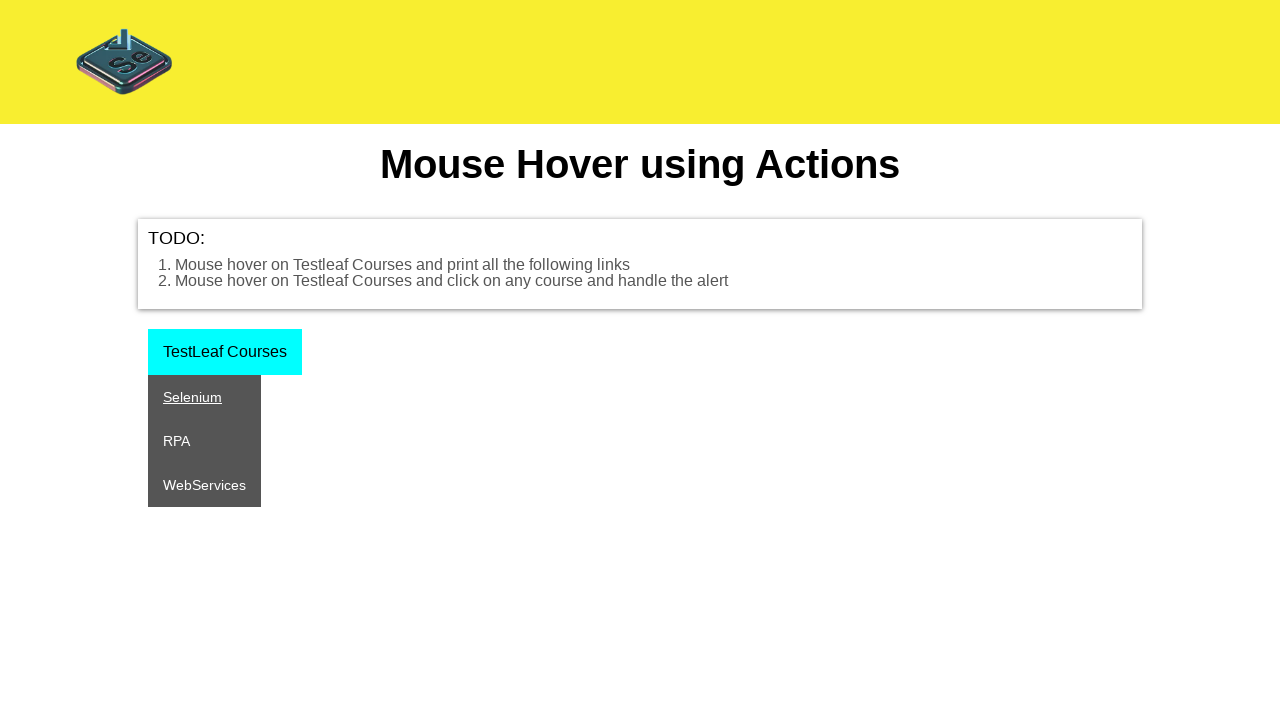